Automates an e-commerce purchase flow by selecting a mobile phone, adding it to cart, and completing the checkout process with payment details

Starting URL: https://demoblaze.com/

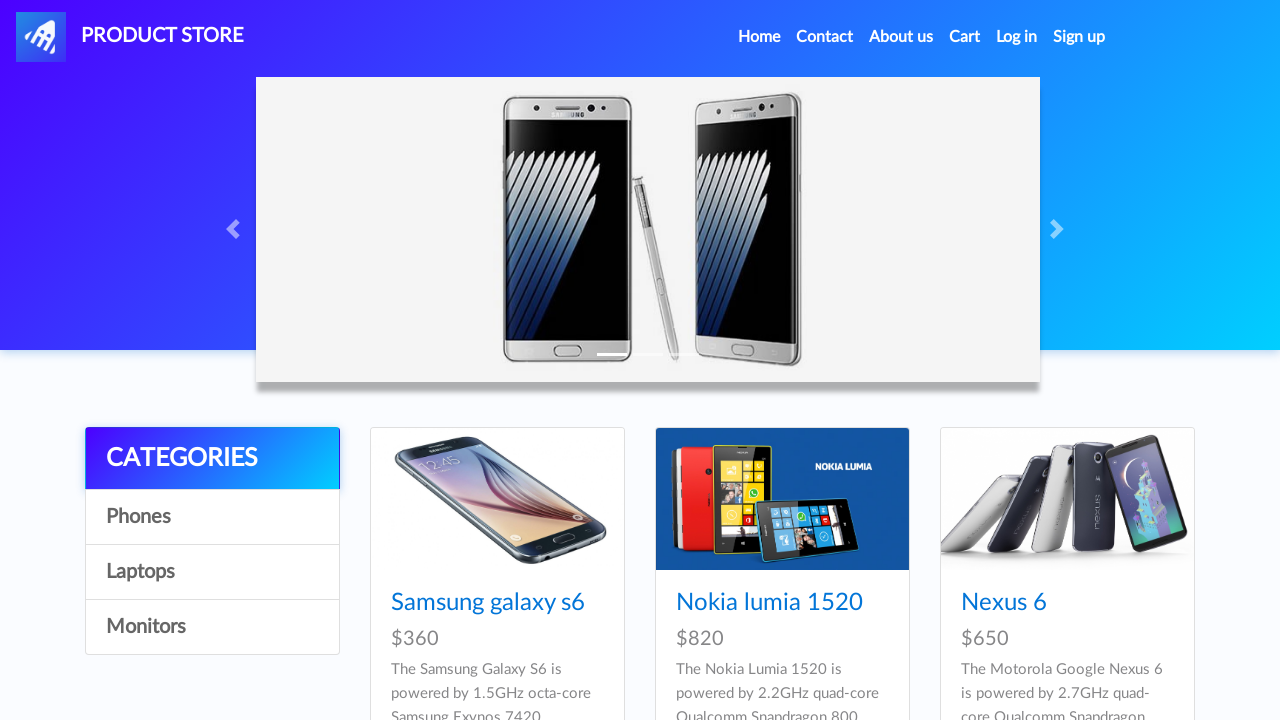

Clicked on the first mobile phone product at (488, 603) on (//h4[@class='card-title']/a)[1]
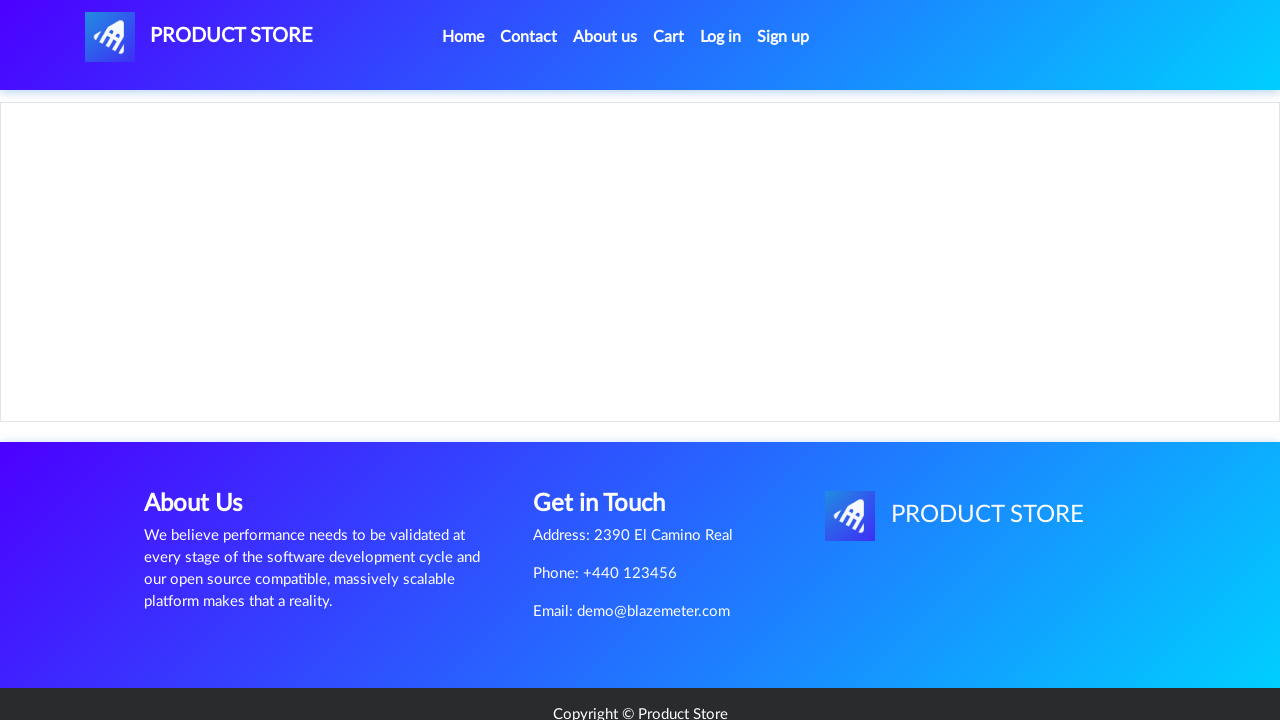

Clicked 'Add to cart' button at (610, 440) on xpath=//a[text()='Add to cart']
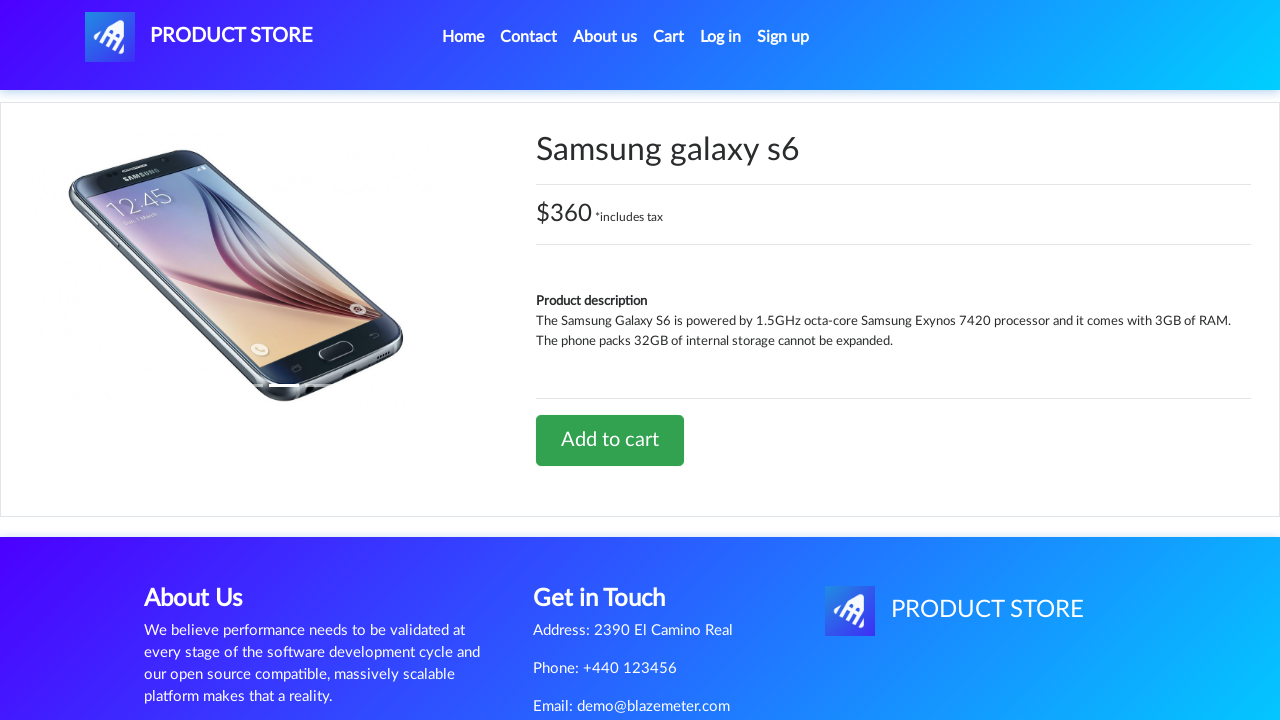

Alert dialog accepted
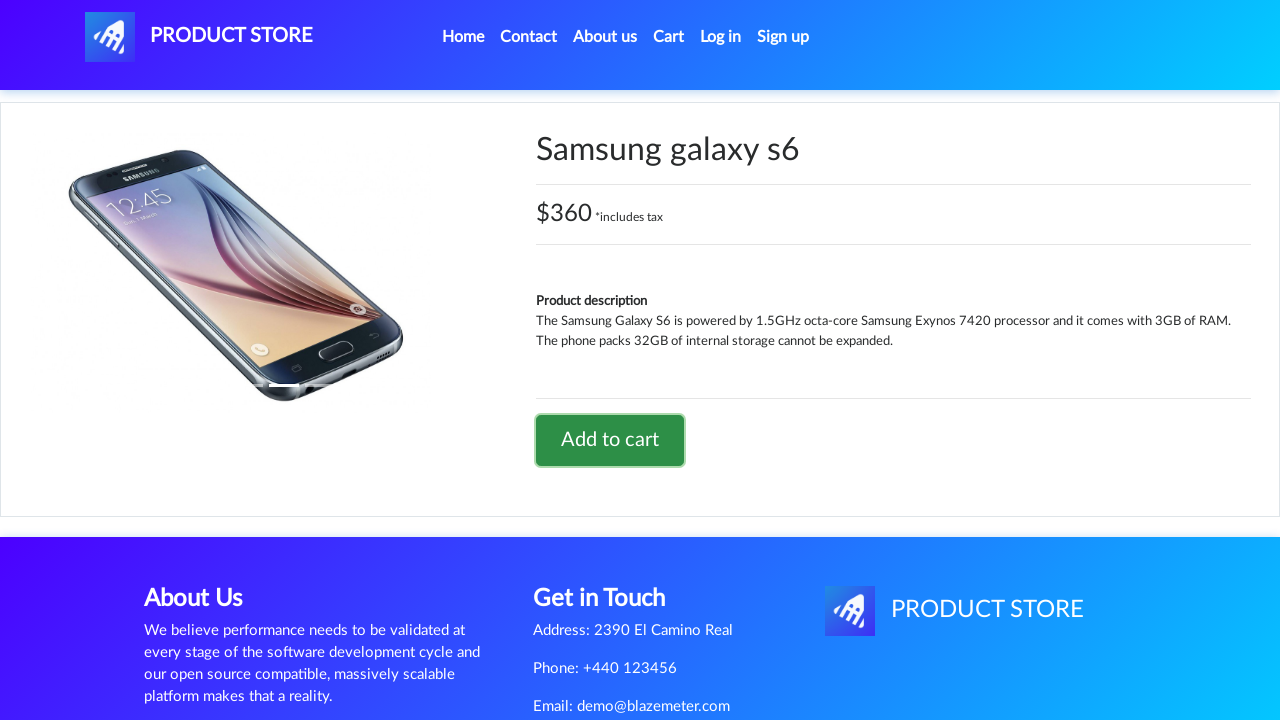

Clicked 'Cart' menu option at (669, 37) on xpath=//a[text()='Cart']
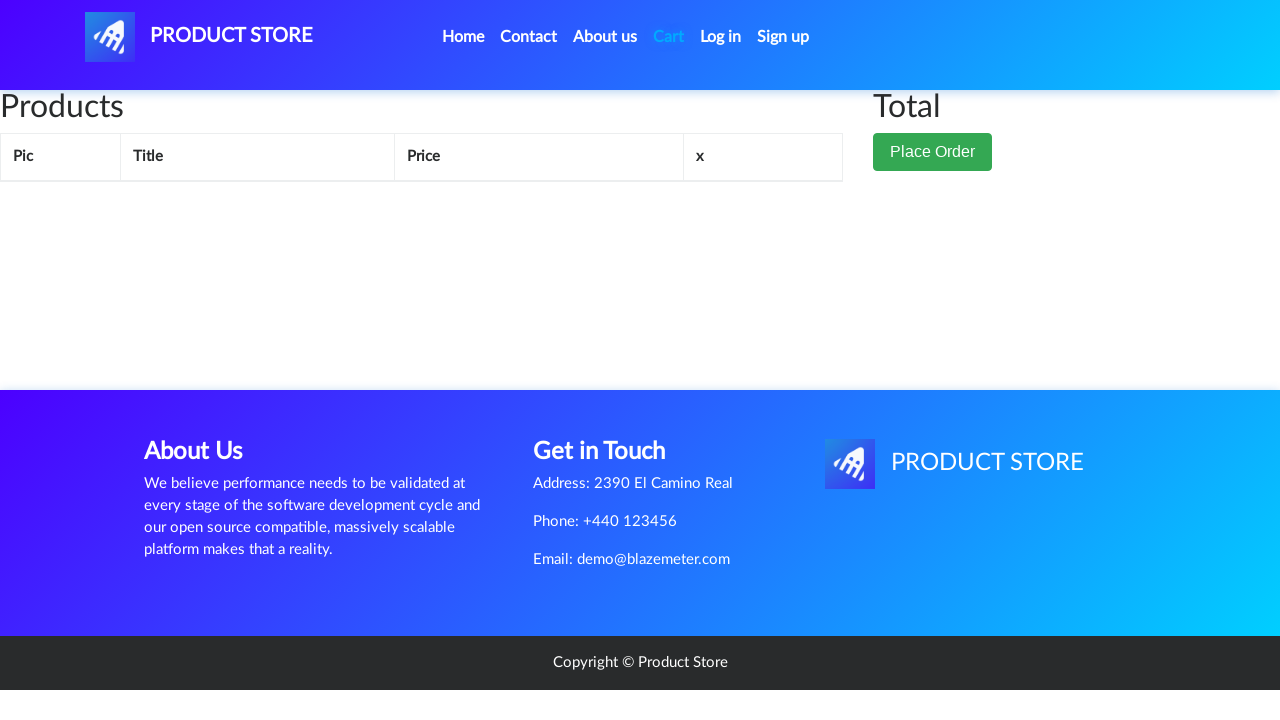

Clicked 'Place Order' button at (933, 152) on xpath=//button[text()='Place Order']
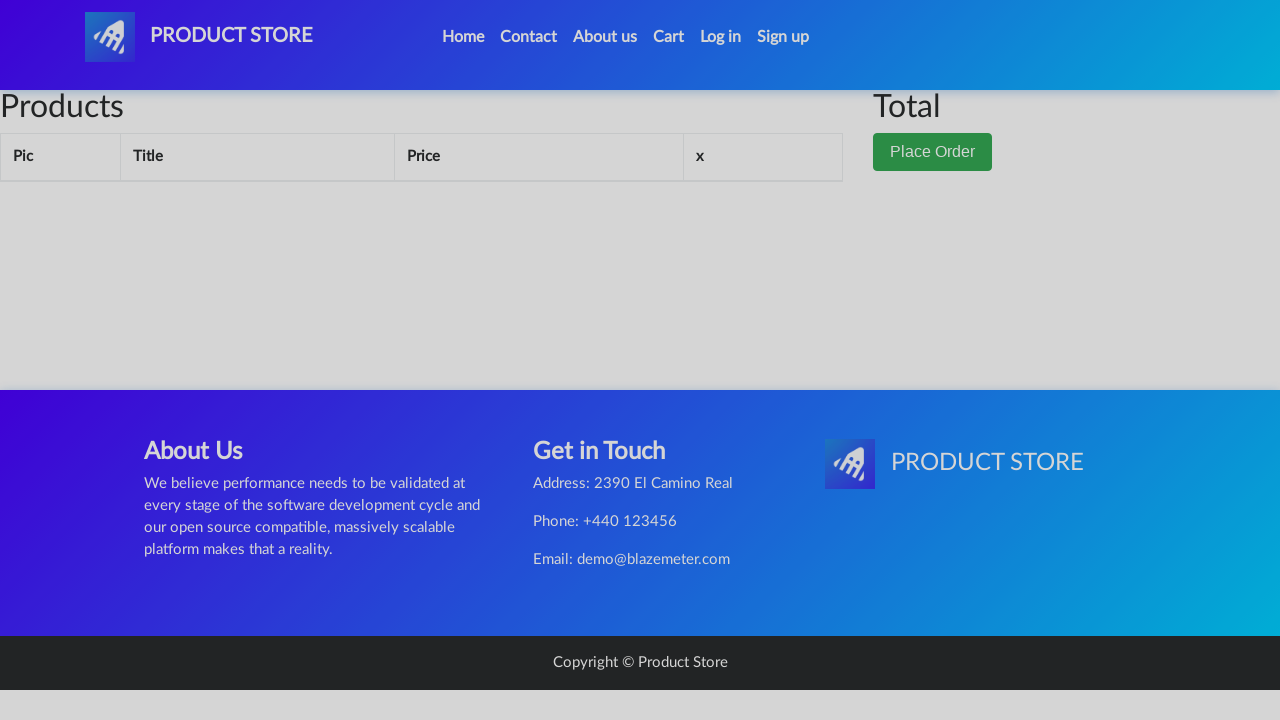

Filled in name field with 'John Smith' on #name
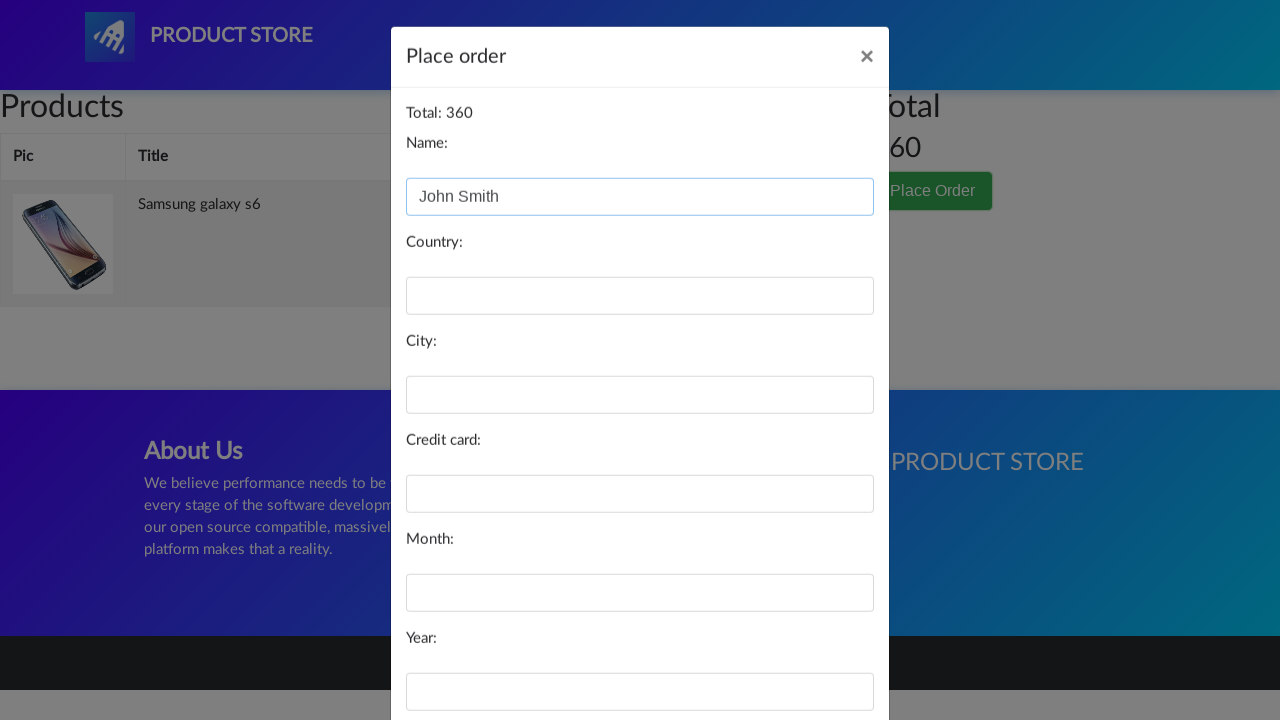

Filled in credit card number field on #card
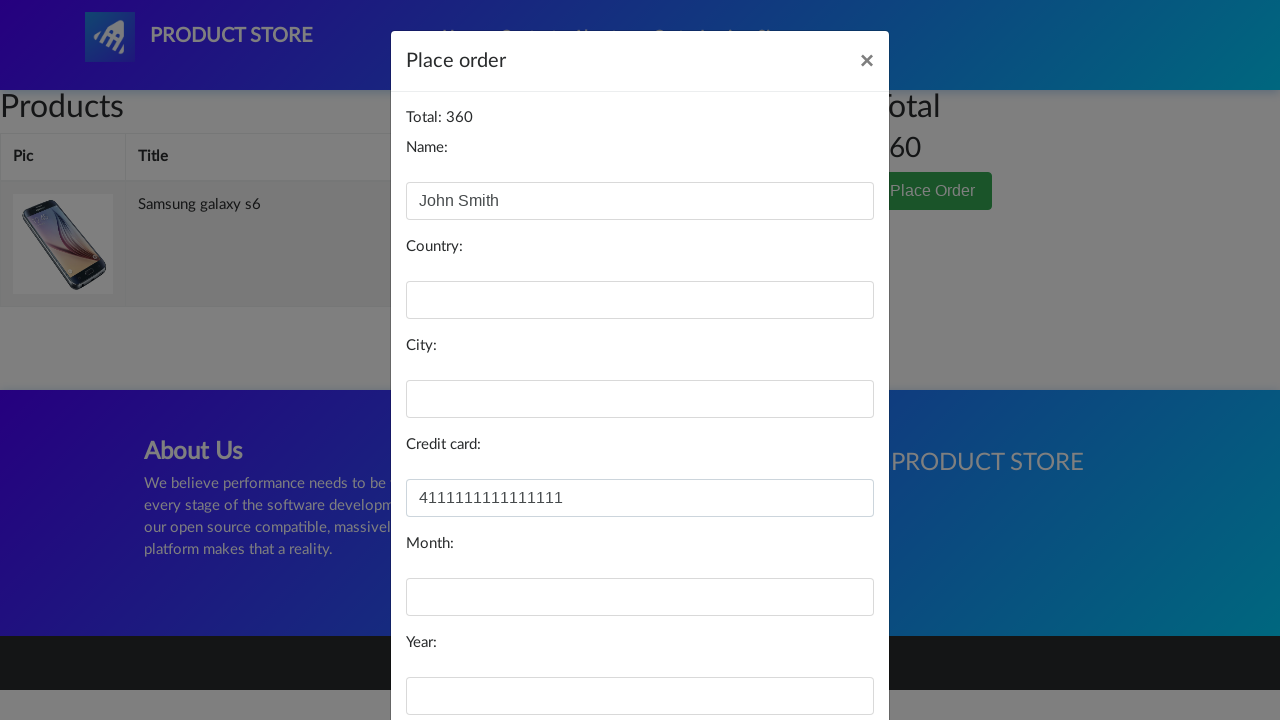

Clicked 'Purchase' button to complete checkout at (823, 655) on xpath=//button[text()='Purchase']
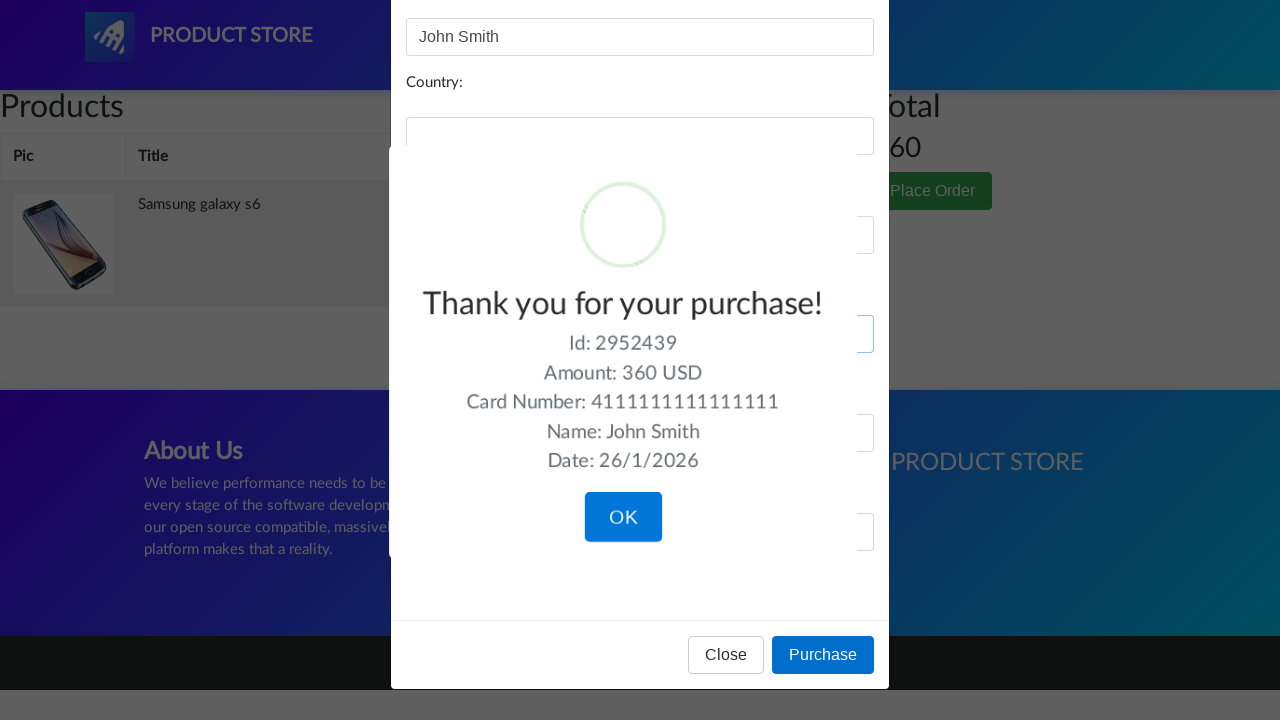

Purchase confirmation page loaded with Purchase ID visible
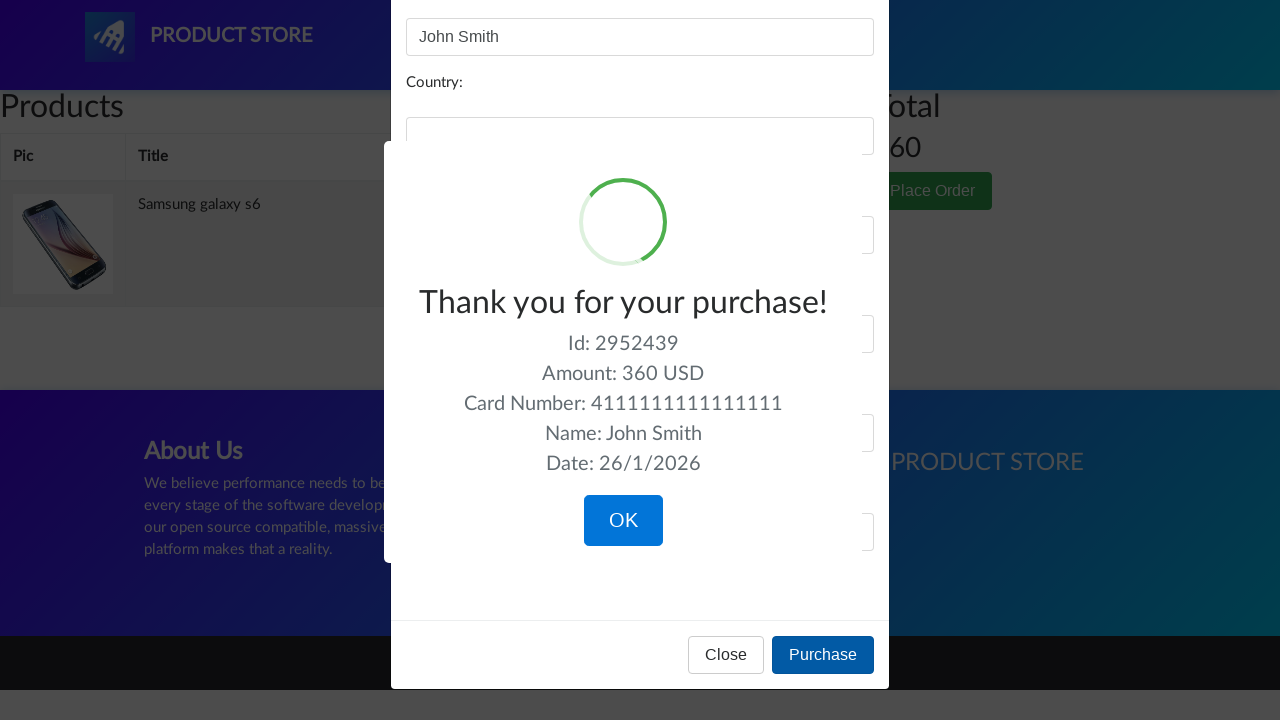

Retrieved Purchase ID element text content
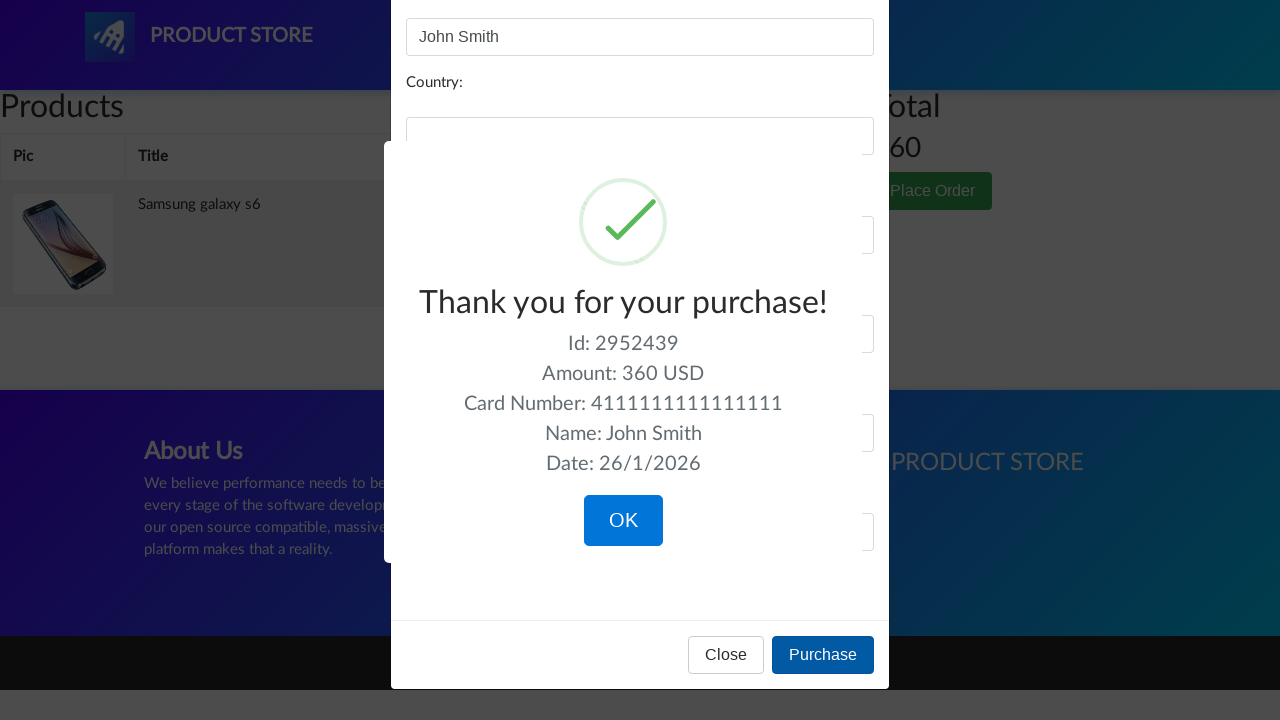

Extracted and logged Purchase ID: Id: 2952439Amount: 360 USDCard Number: 4111111111111111Name: John SmithDate: 26/1/2026
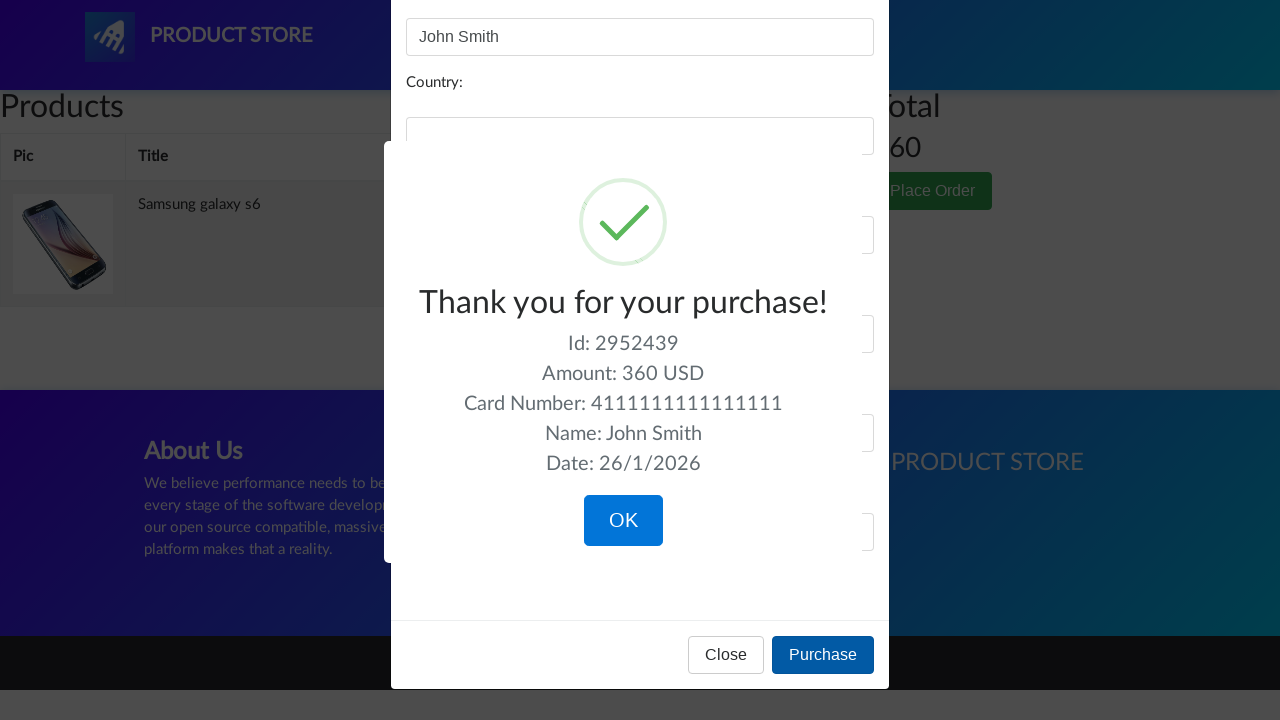

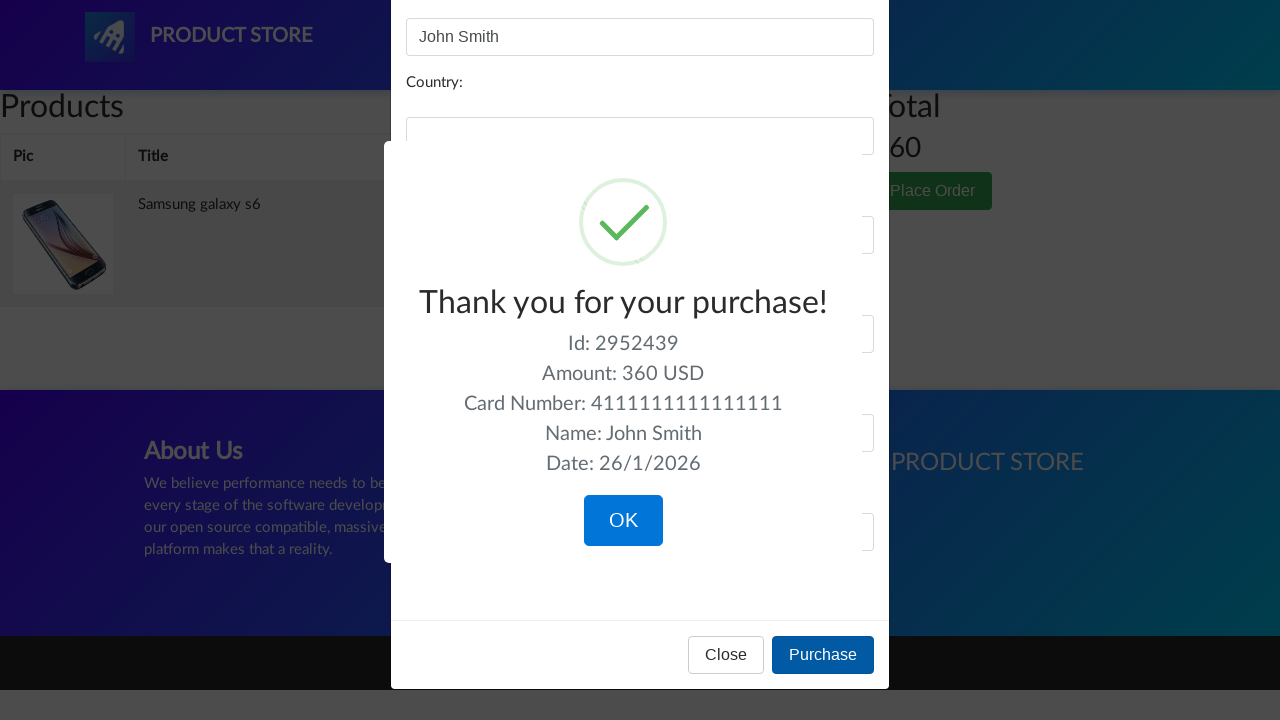